Tests editing a todo item by double-clicking and entering new text

Starting URL: https://demo.playwright.dev/todomvc

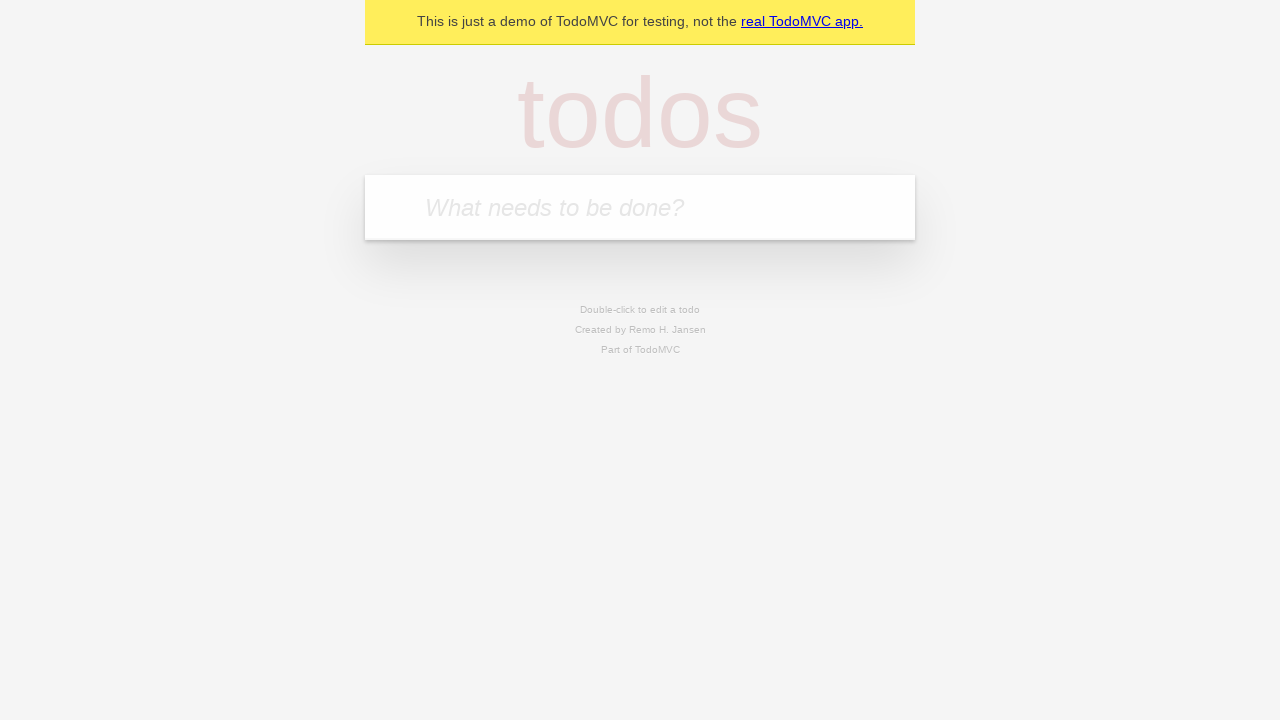

Filled new todo input with 'buy some cheese' on .new-todo
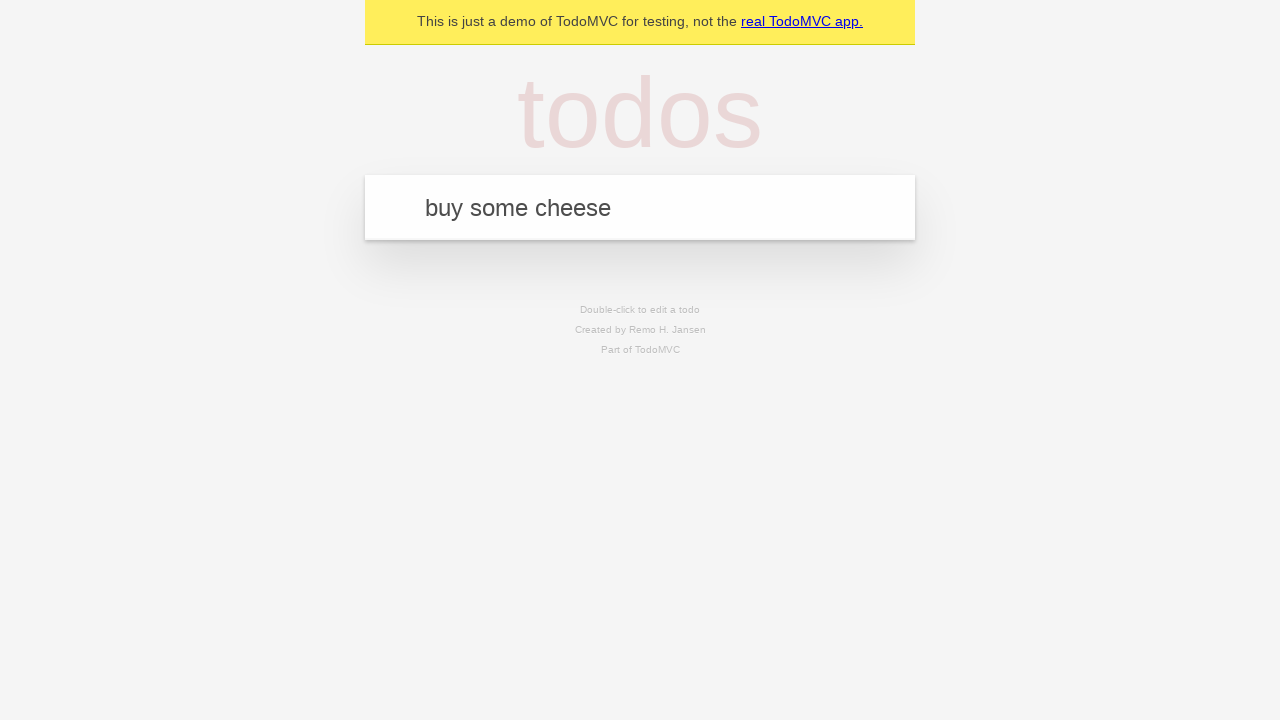

Pressed Enter to add first todo on .new-todo
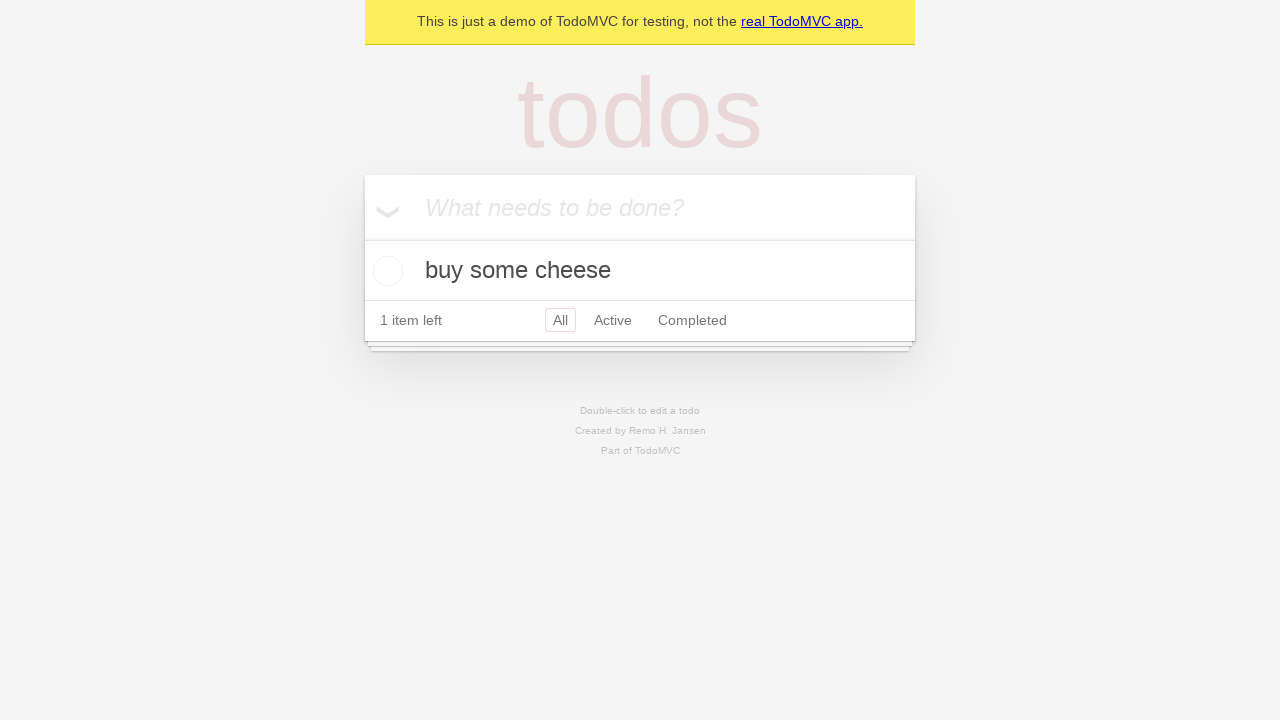

Filled new todo input with 'feed the cat' on .new-todo
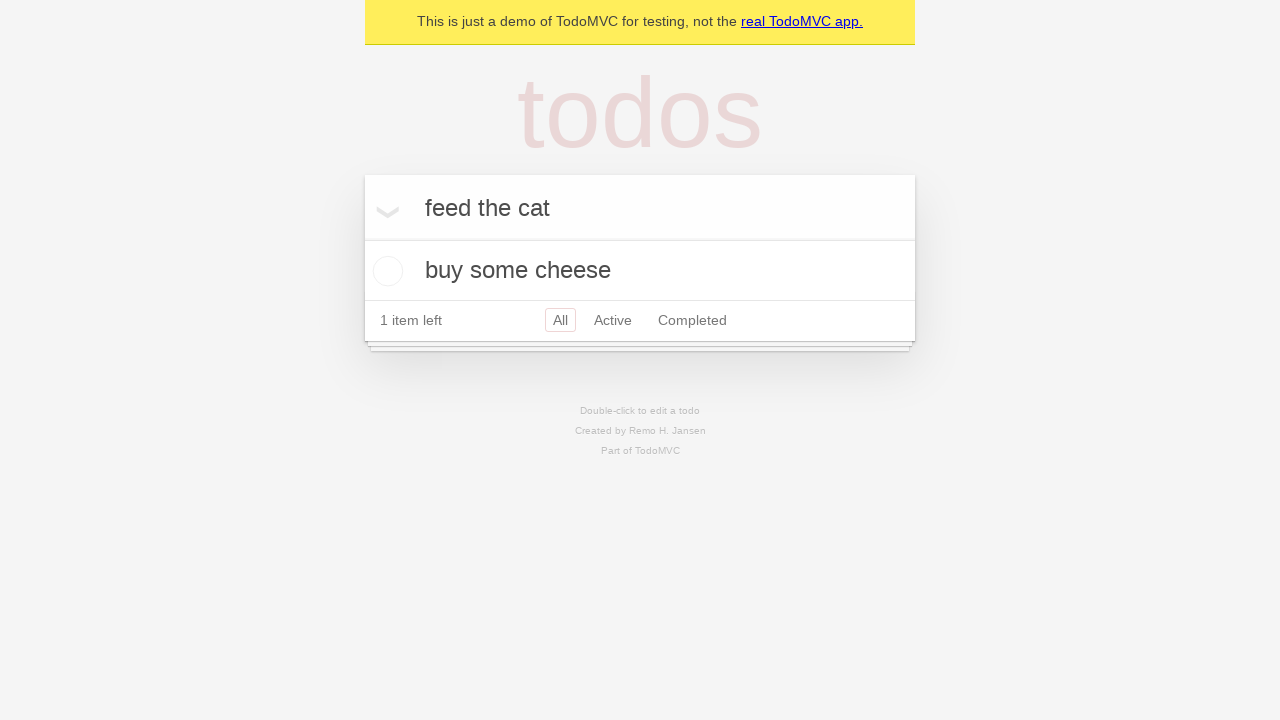

Pressed Enter to add second todo on .new-todo
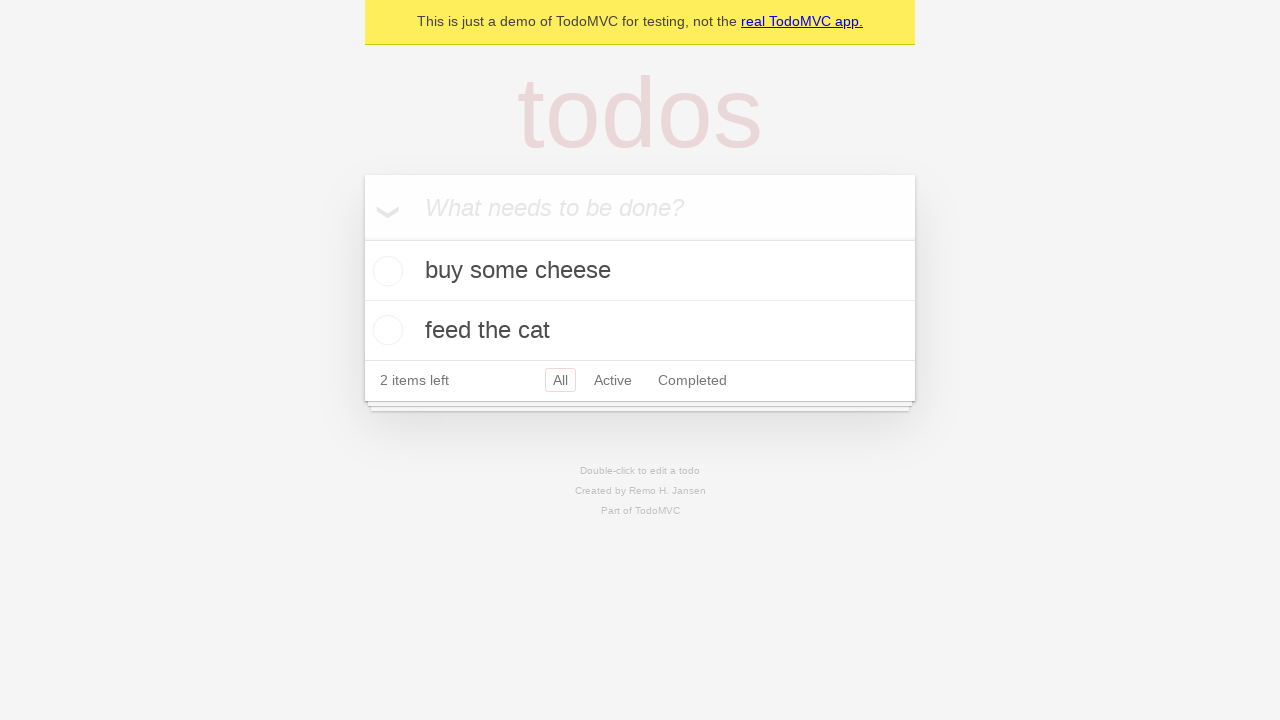

Filled new todo input with 'book a doctors appointment' on .new-todo
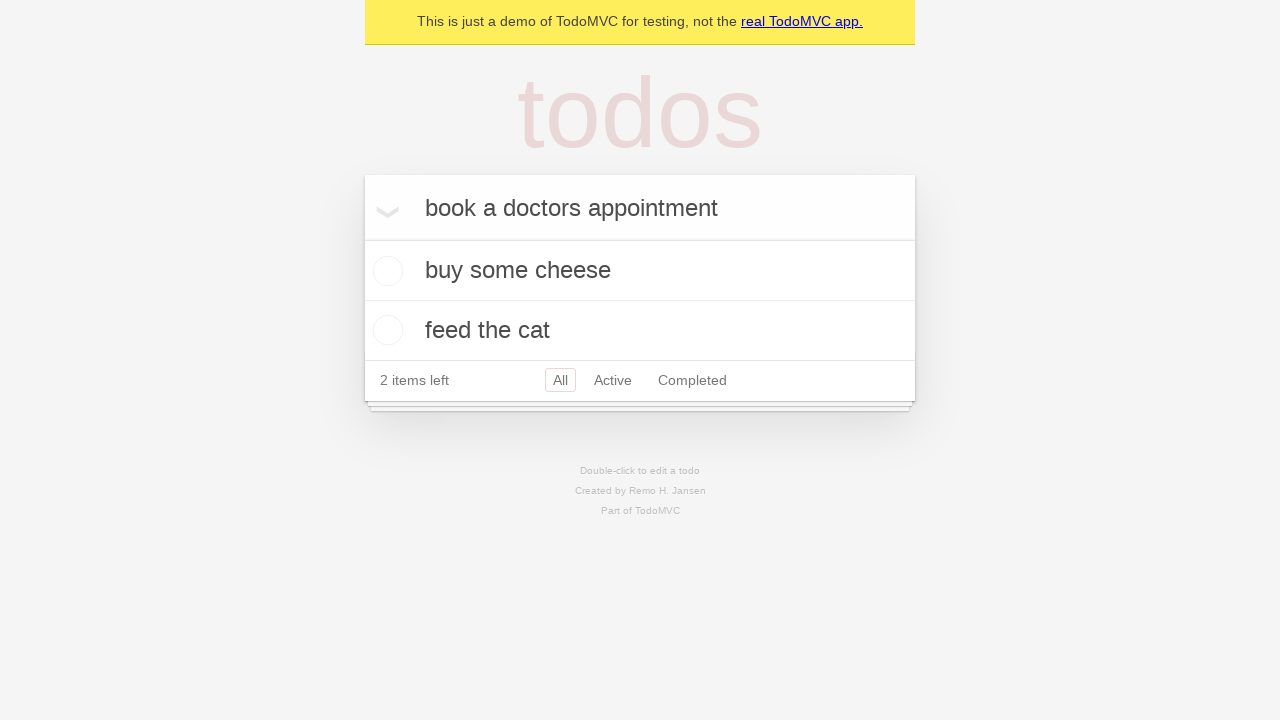

Pressed Enter to add third todo on .new-todo
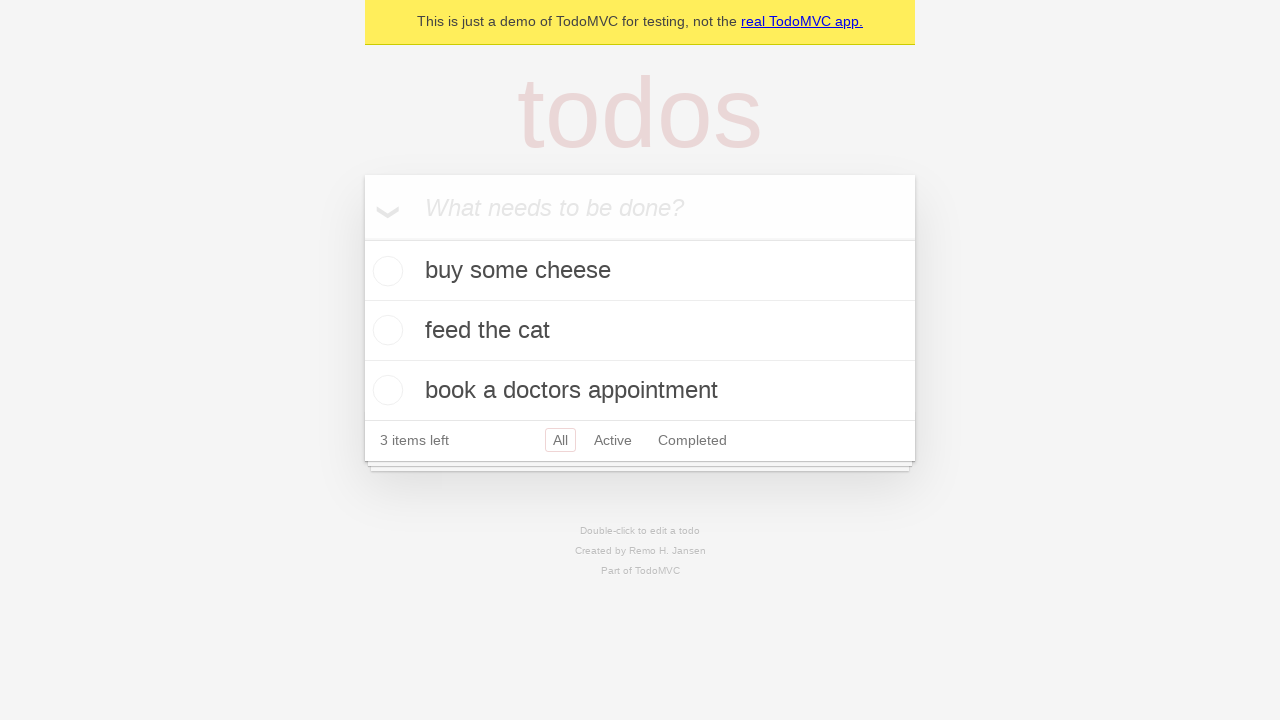

Waited for all three todo items to load
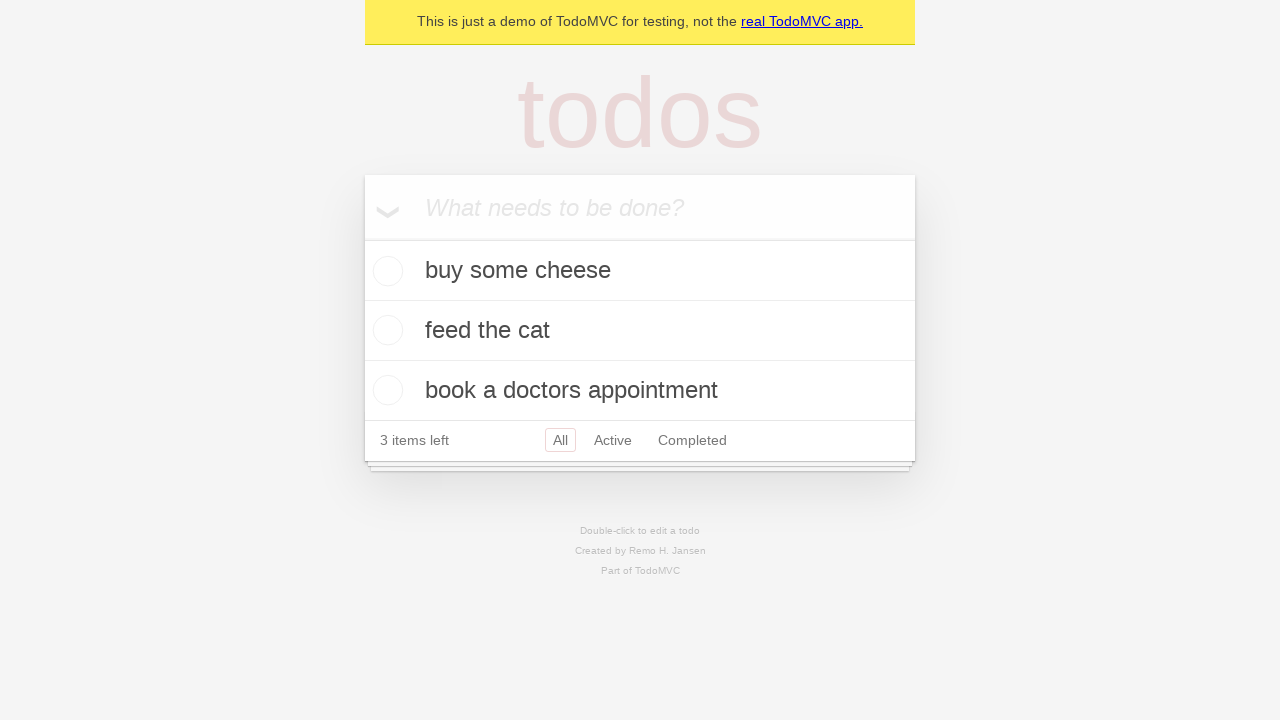

Double-clicked second todo item to enter edit mode at (640, 331) on .todo-list li >> nth=1
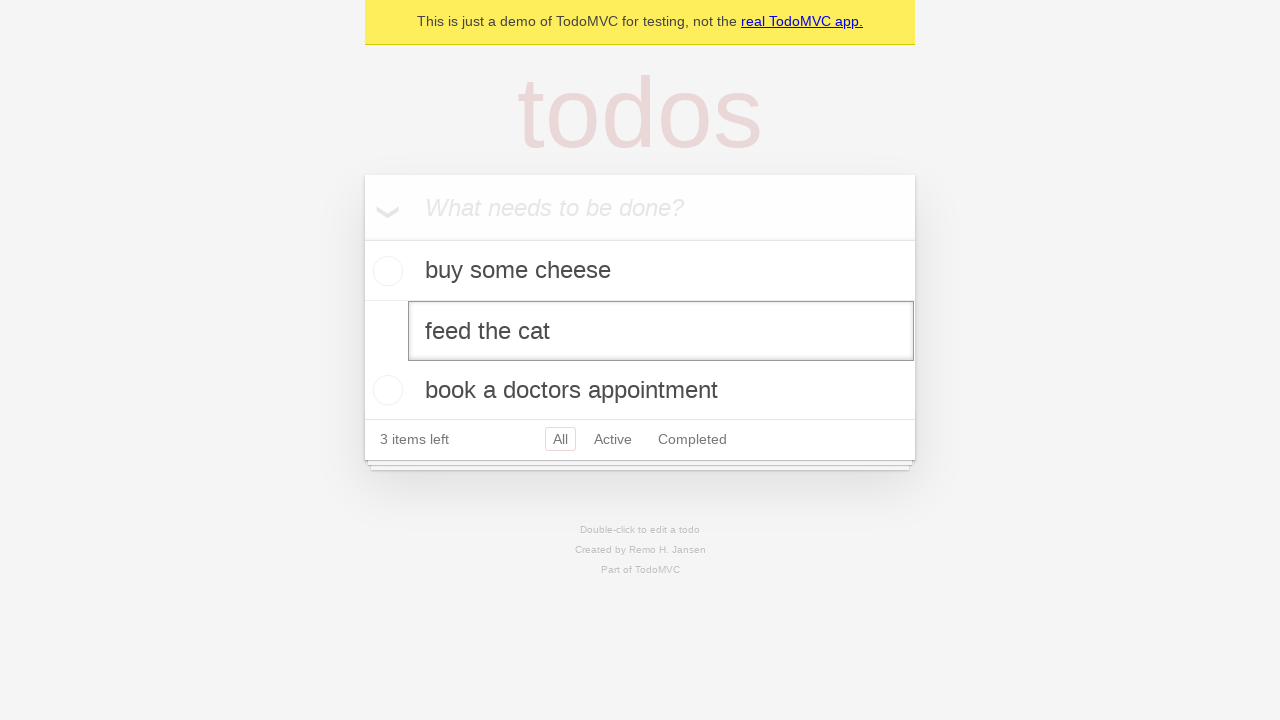

Filled edit field with 'buy some sausages' on .todo-list li >> nth=1 >> .edit
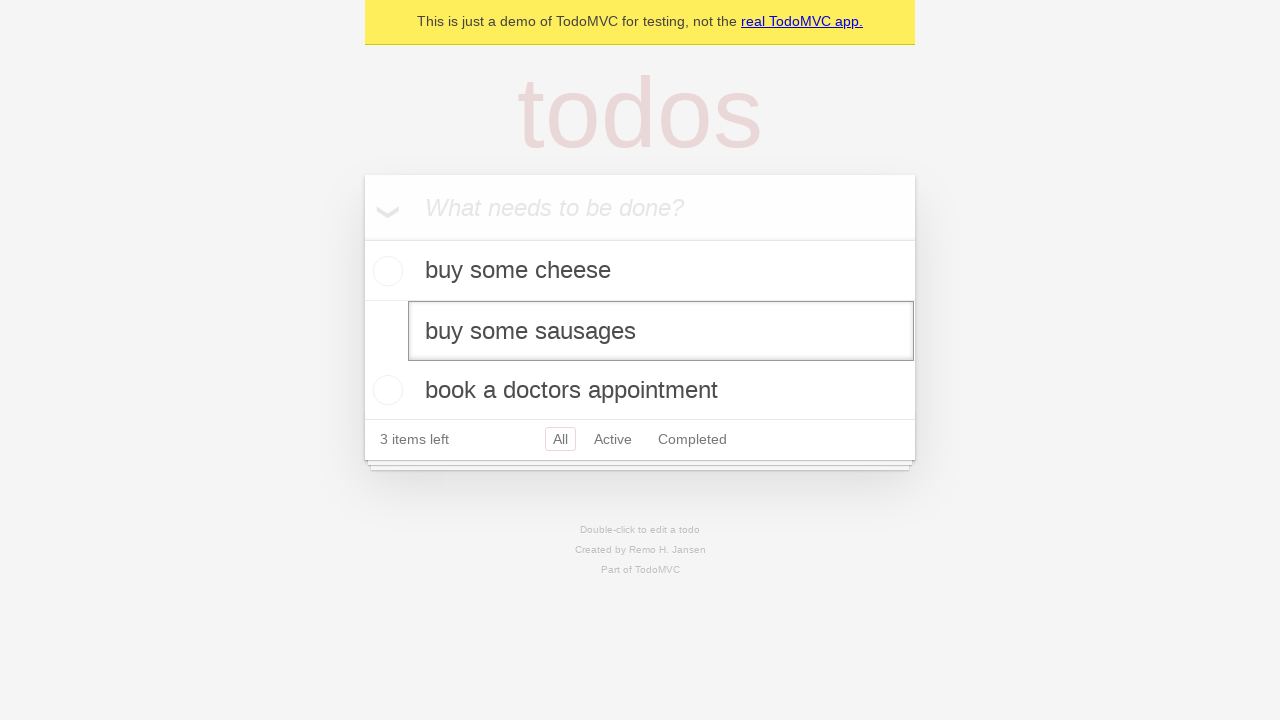

Pressed Enter to confirm edit and save new todo text on .todo-list li >> nth=1 >> .edit
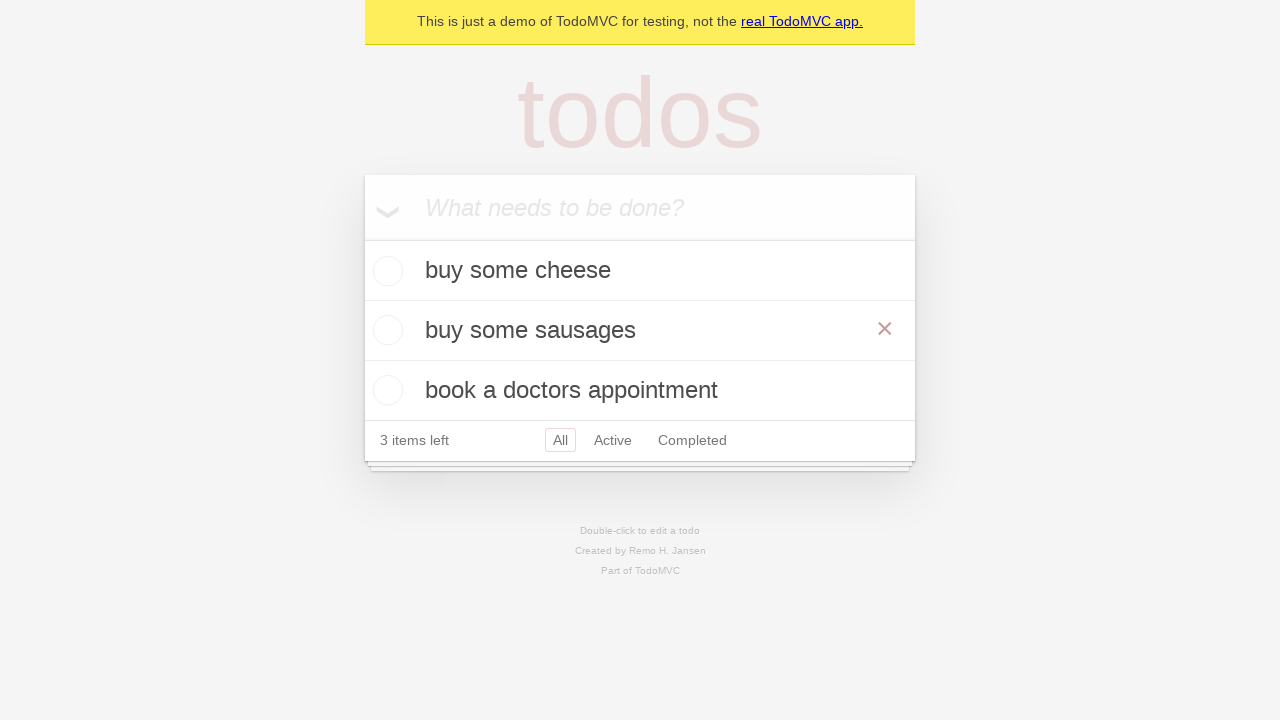

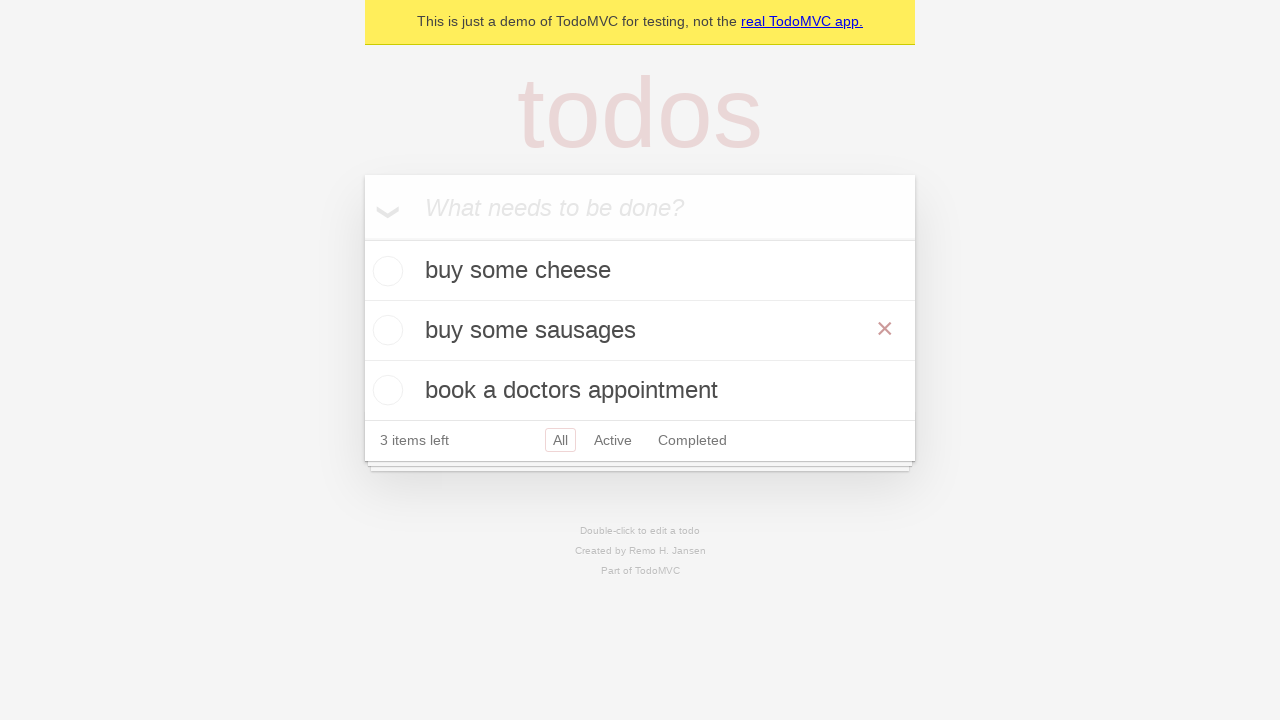